Simulates remote control navigation in the Philips TV app by sending arrow key and Enter key presses to the page body.

Starting URL: https://ctv.play.tv2.no/production/play/philips/

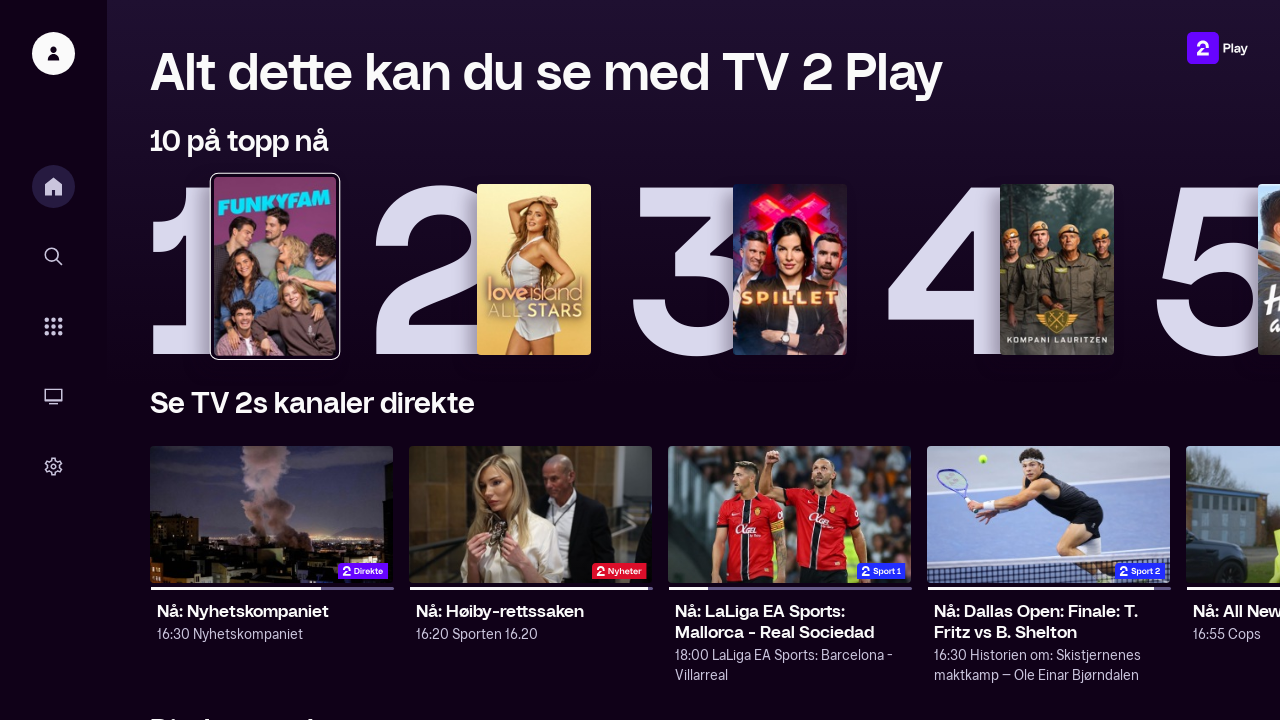

Page body loaded successfully
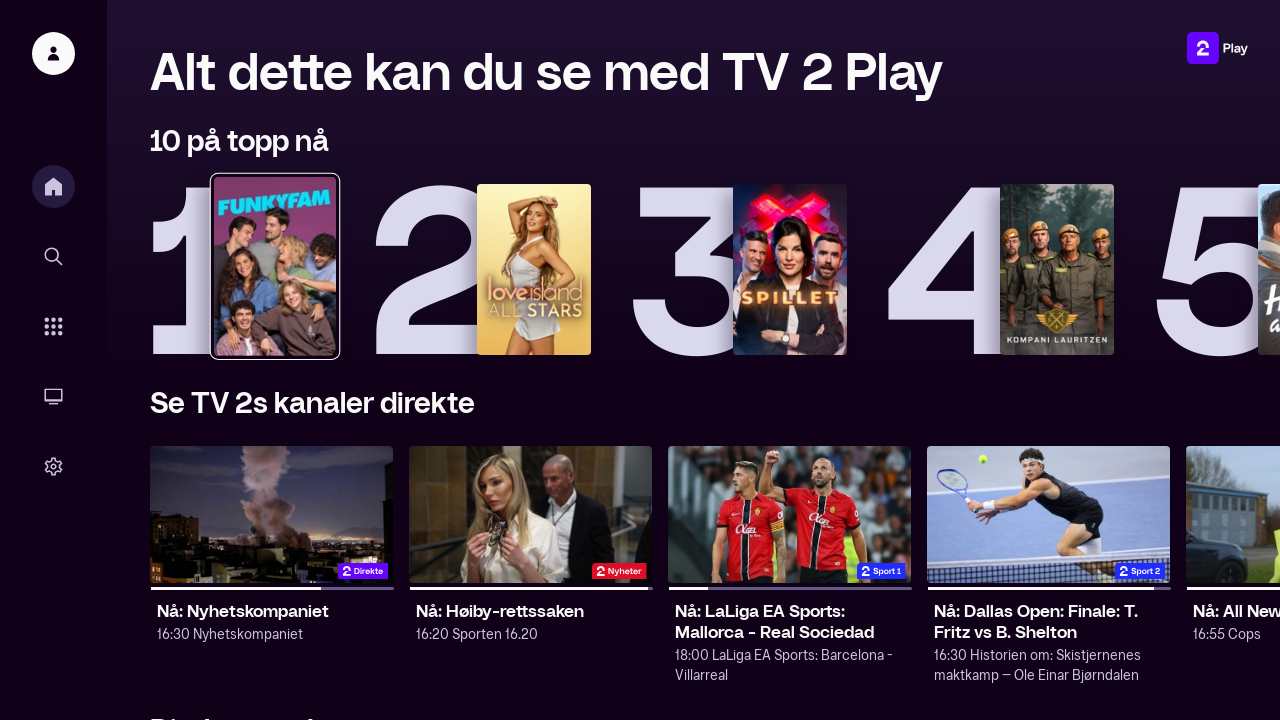

Focused on page body for keyboard navigation at (640, 360) on body
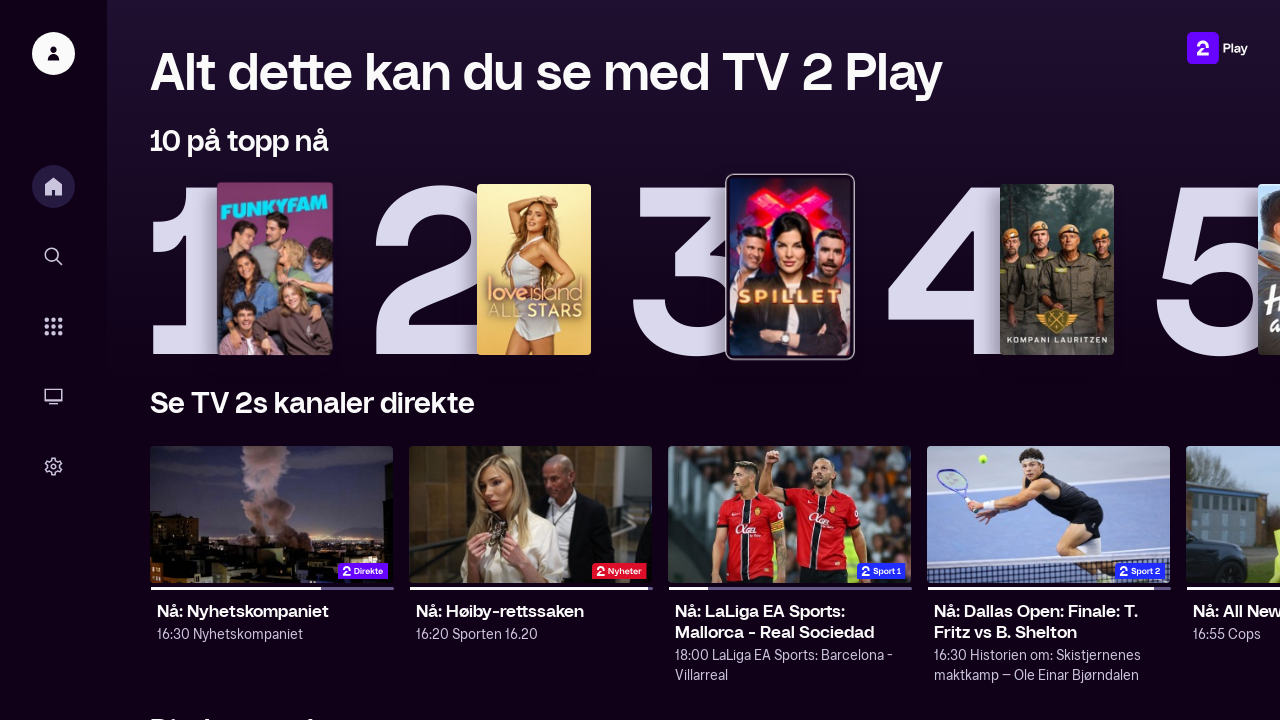

Pressed ArrowDown key to simulate remote down navigation
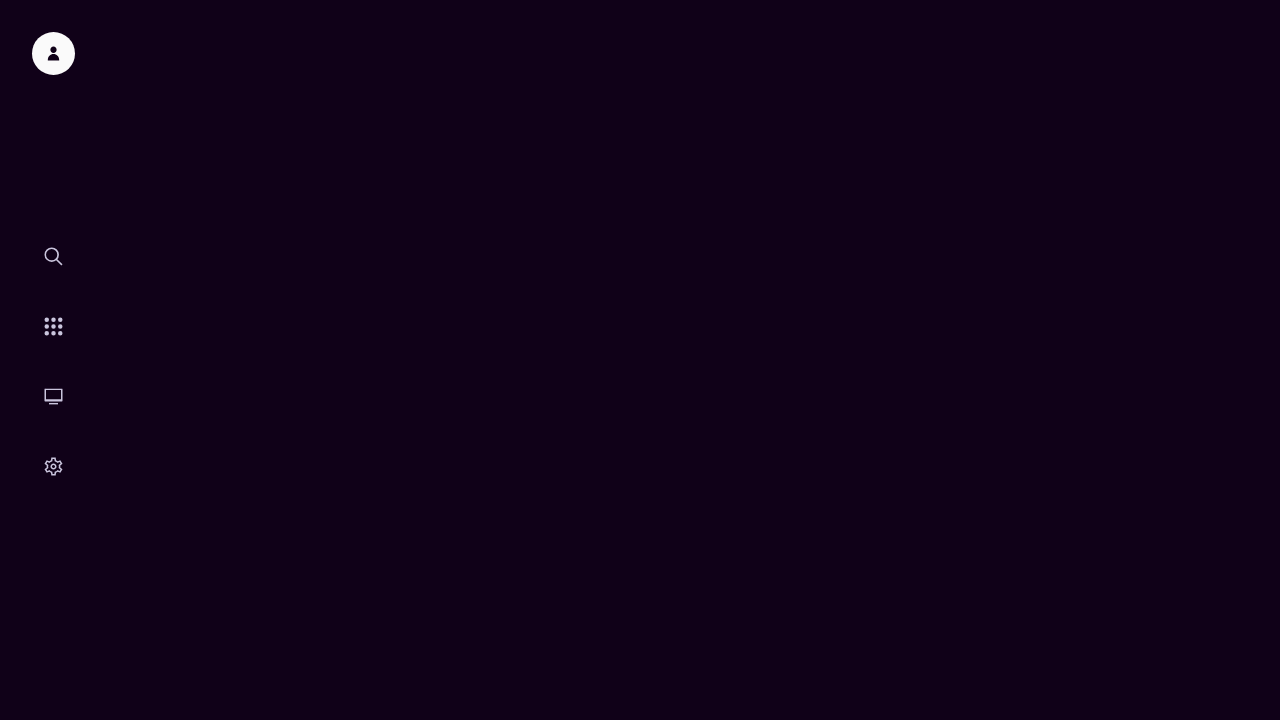

Waited 500ms after ArrowDown press
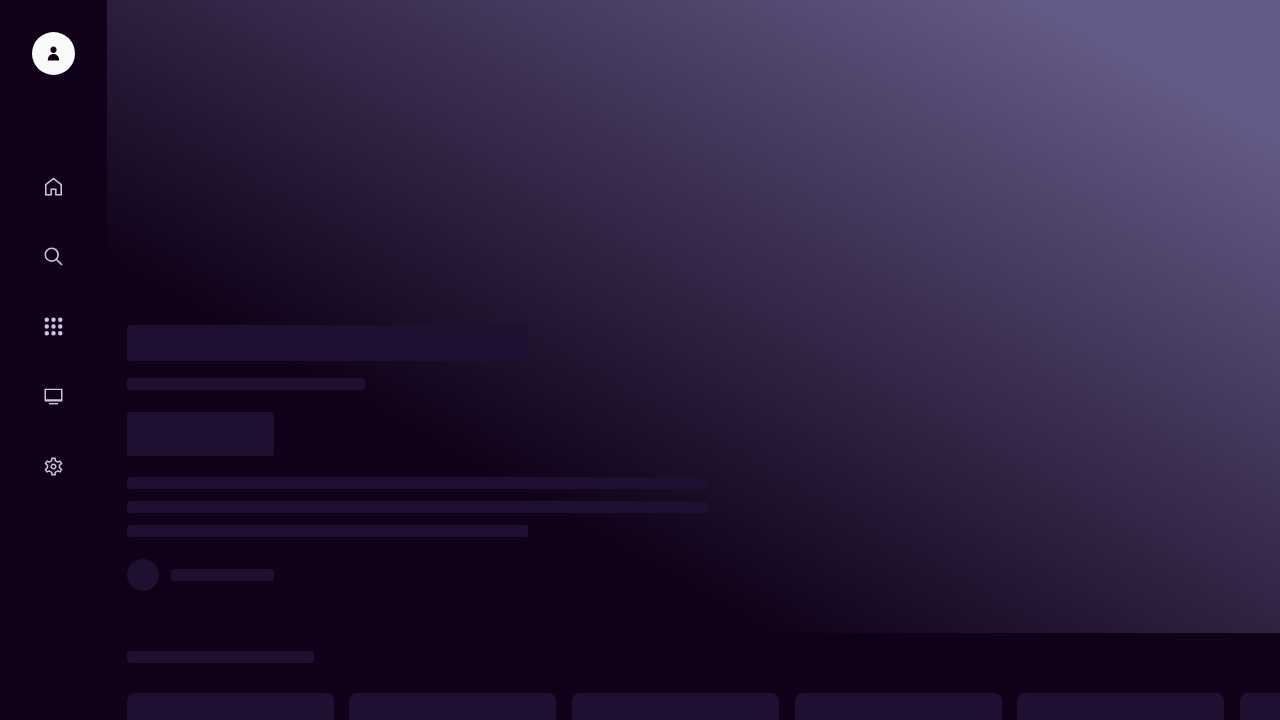

Pressed ArrowRight key to simulate remote right navigation
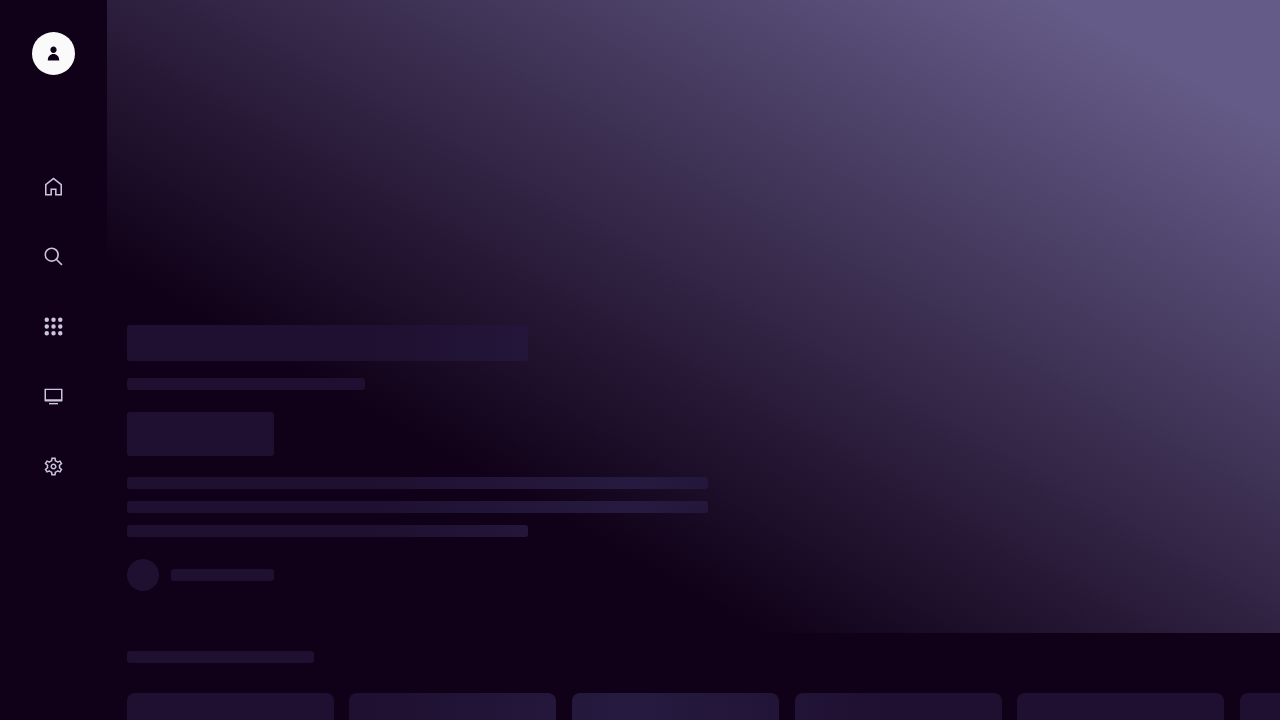

Waited 500ms after ArrowRight press
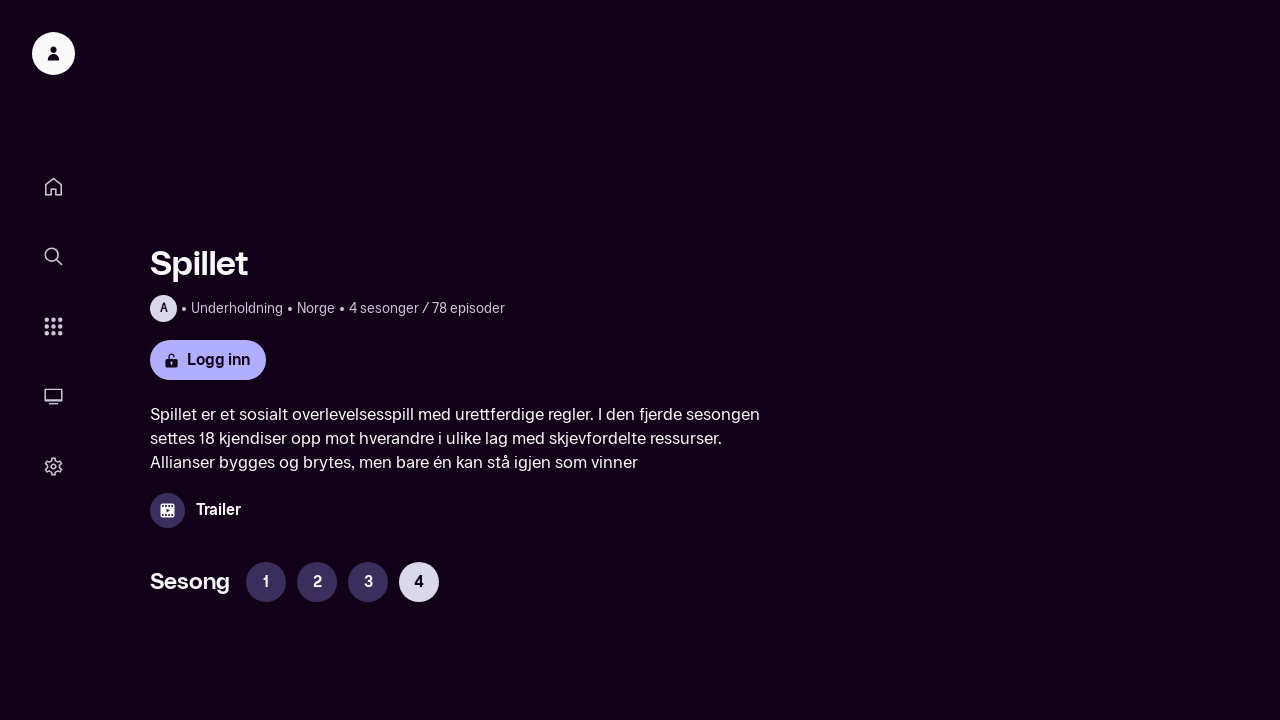

Pressed ArrowUp key to simulate remote up navigation
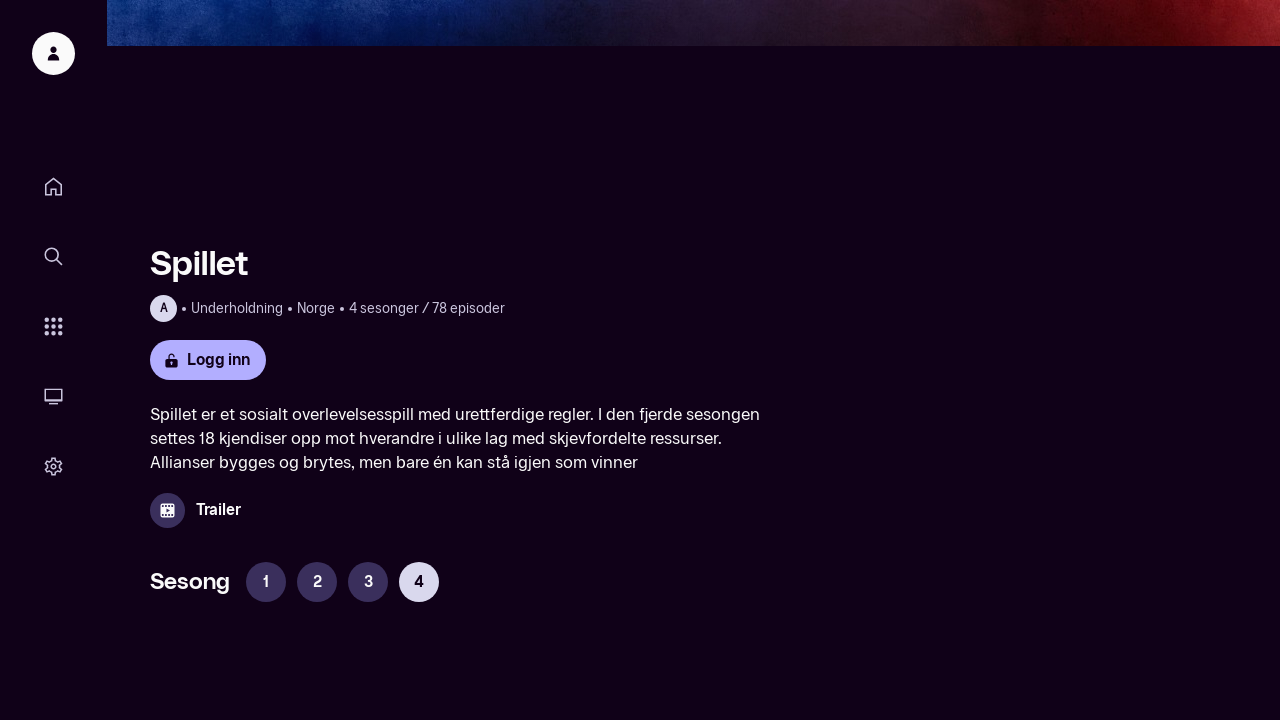

Waited 500ms after ArrowUp press
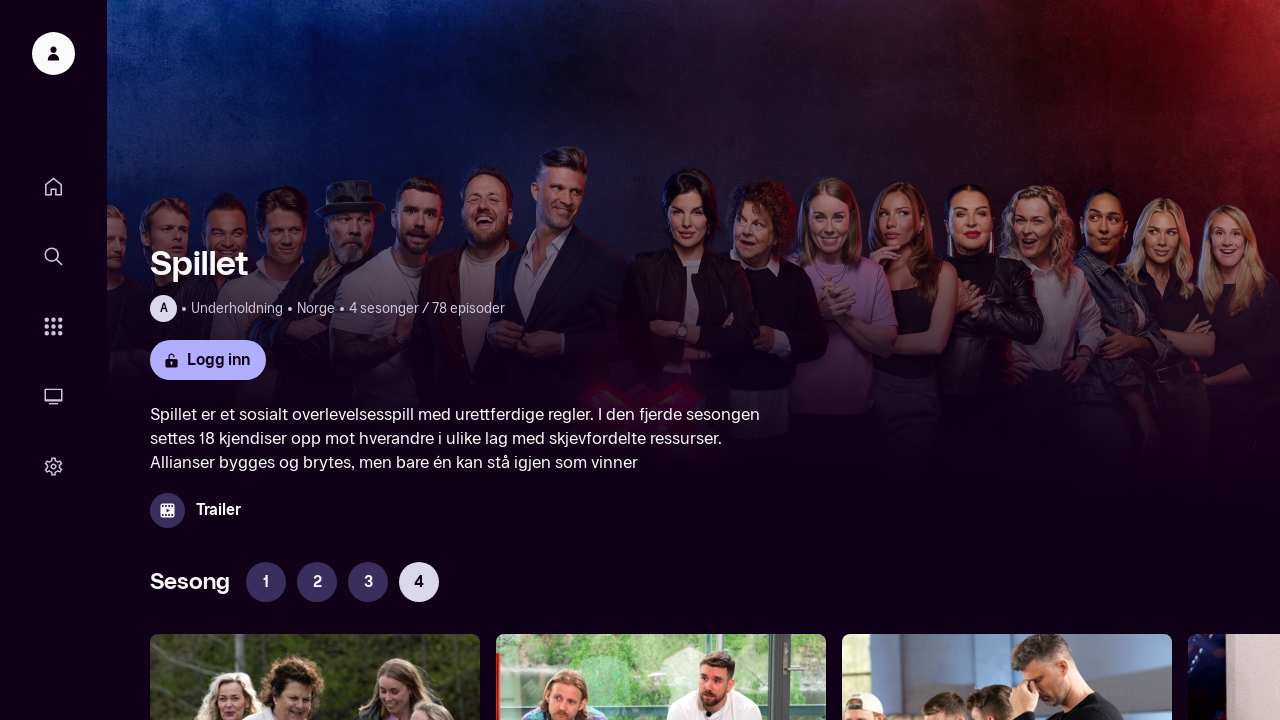

Pressed ArrowLeft key to simulate remote left navigation
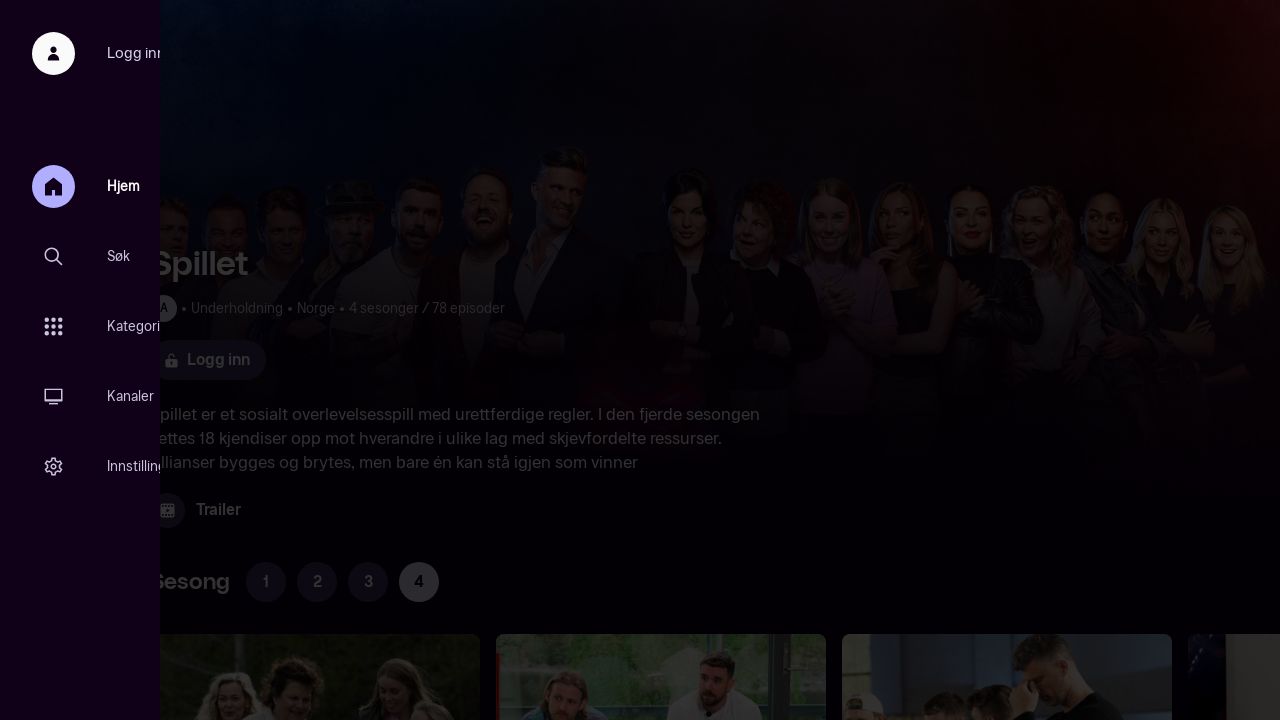

Waited 500ms after ArrowLeft press
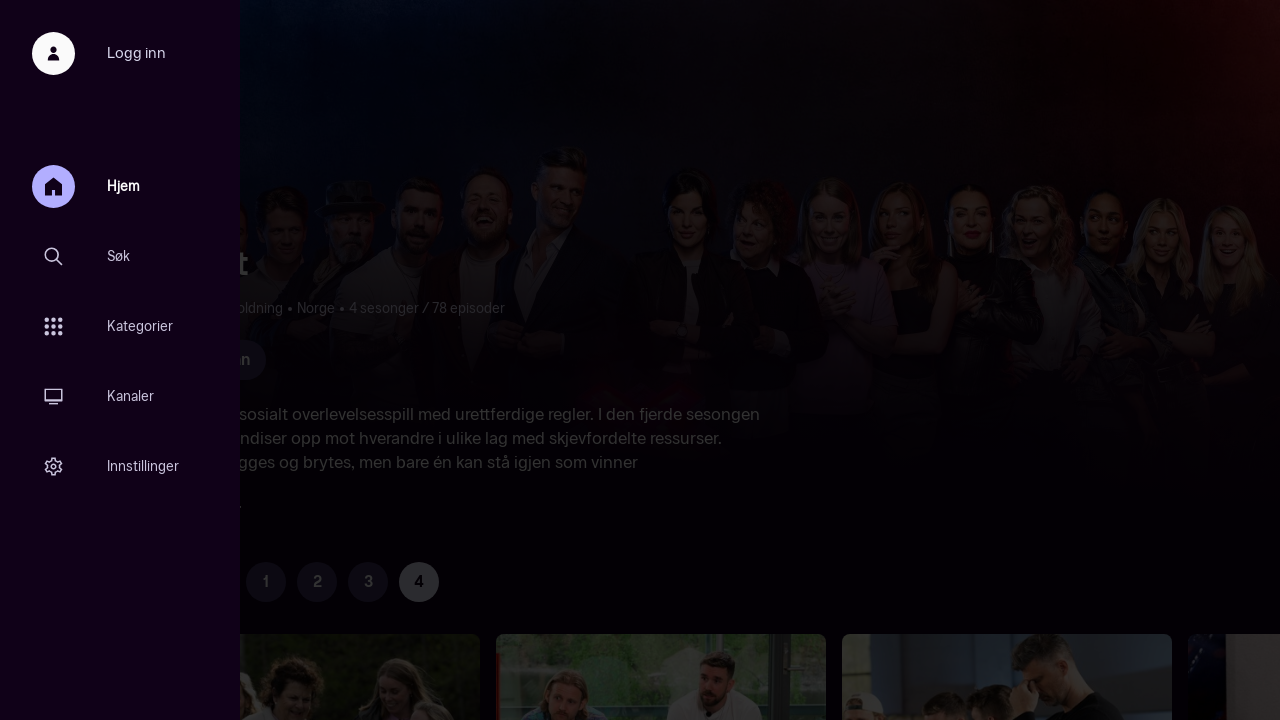

Pressed Enter key to simulate remote OK button
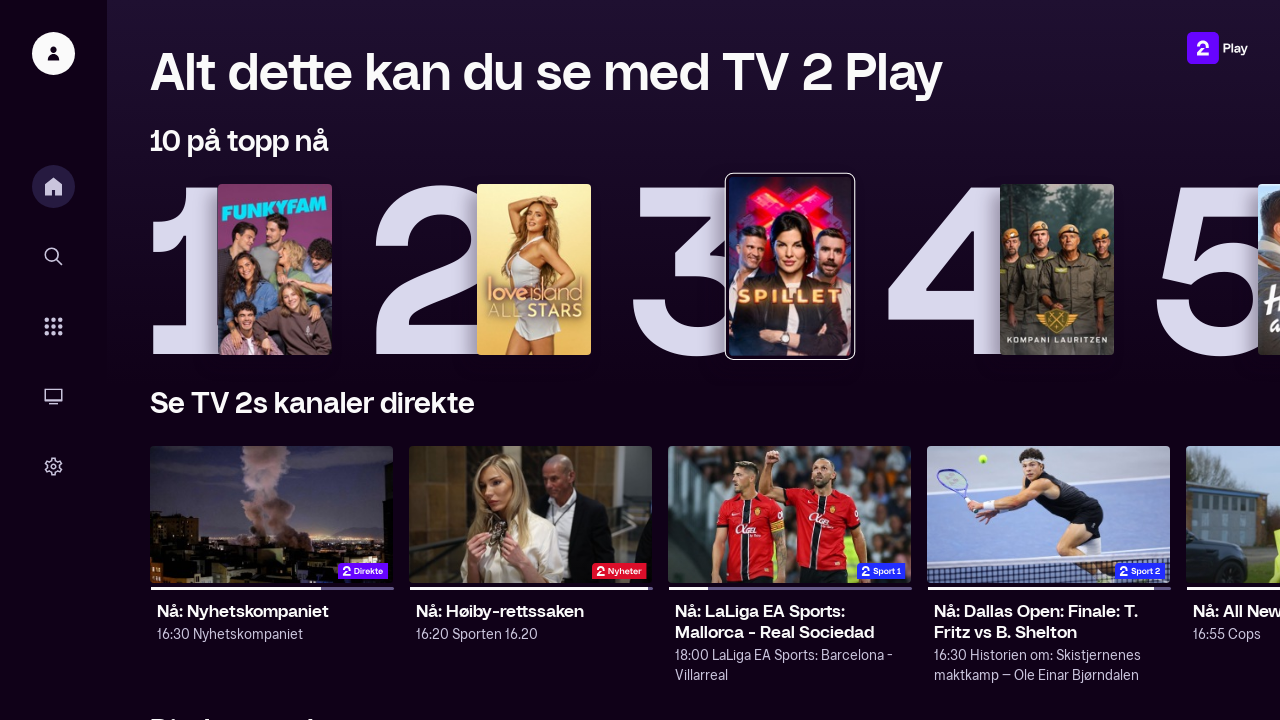

Waited 1000ms after Enter press for action to complete
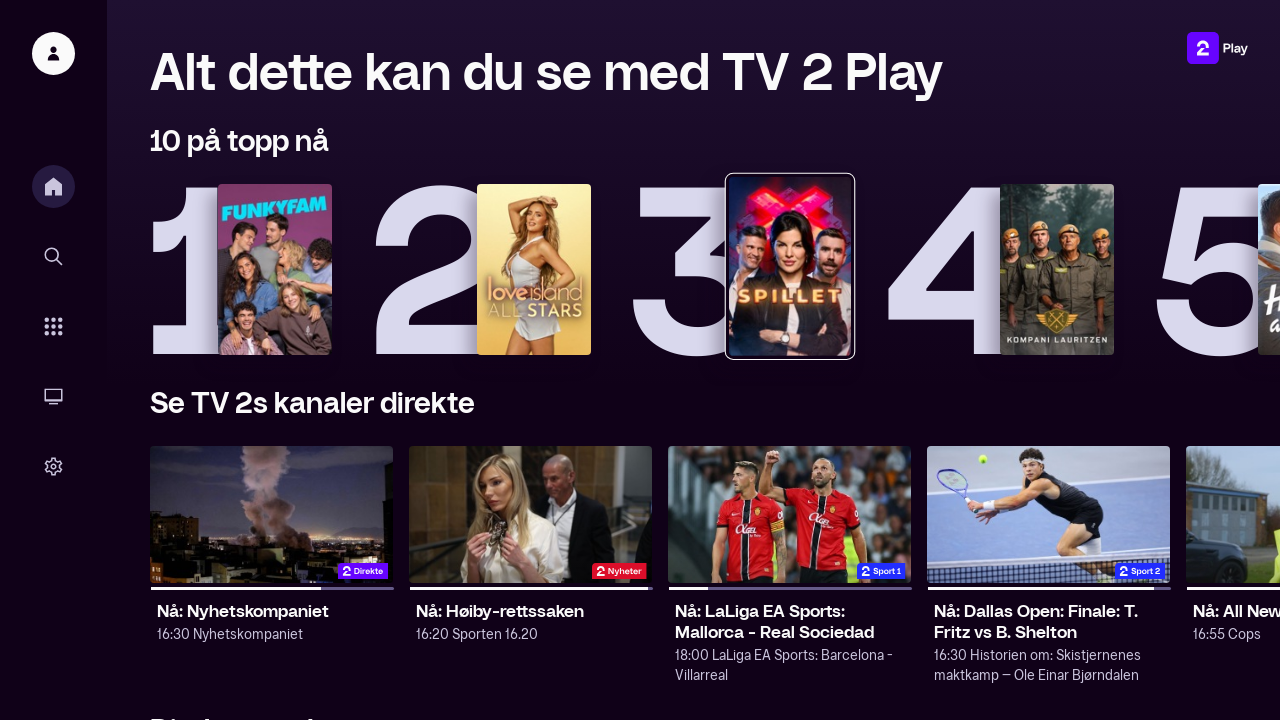

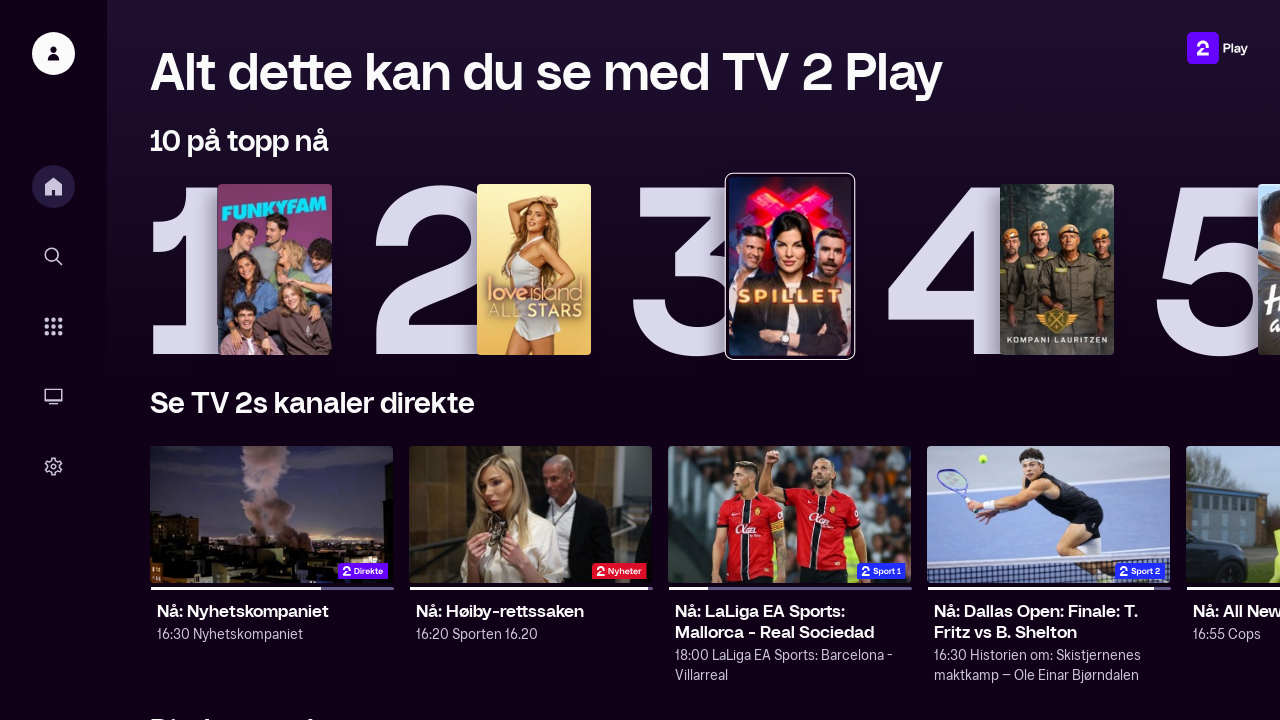